Verifies that at least 3 types of products are available in the catalog

Starting URL: http://demoblaze.com/

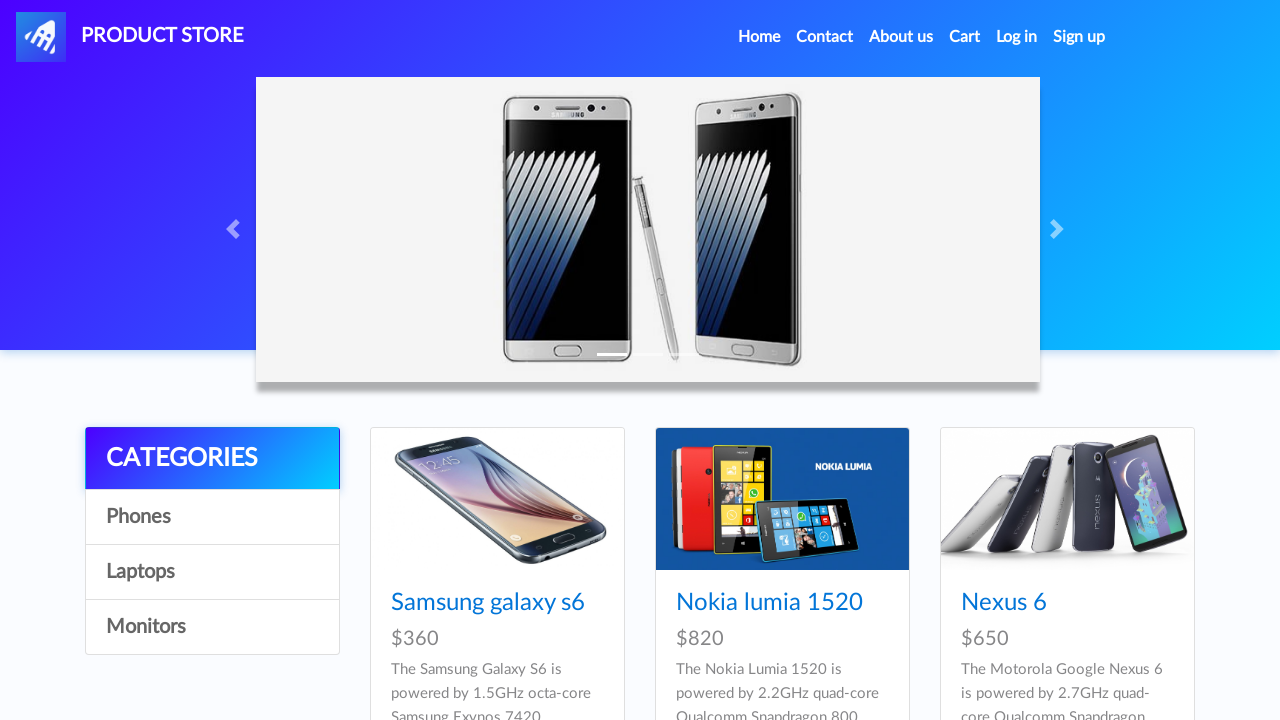

Waited for product cards to load
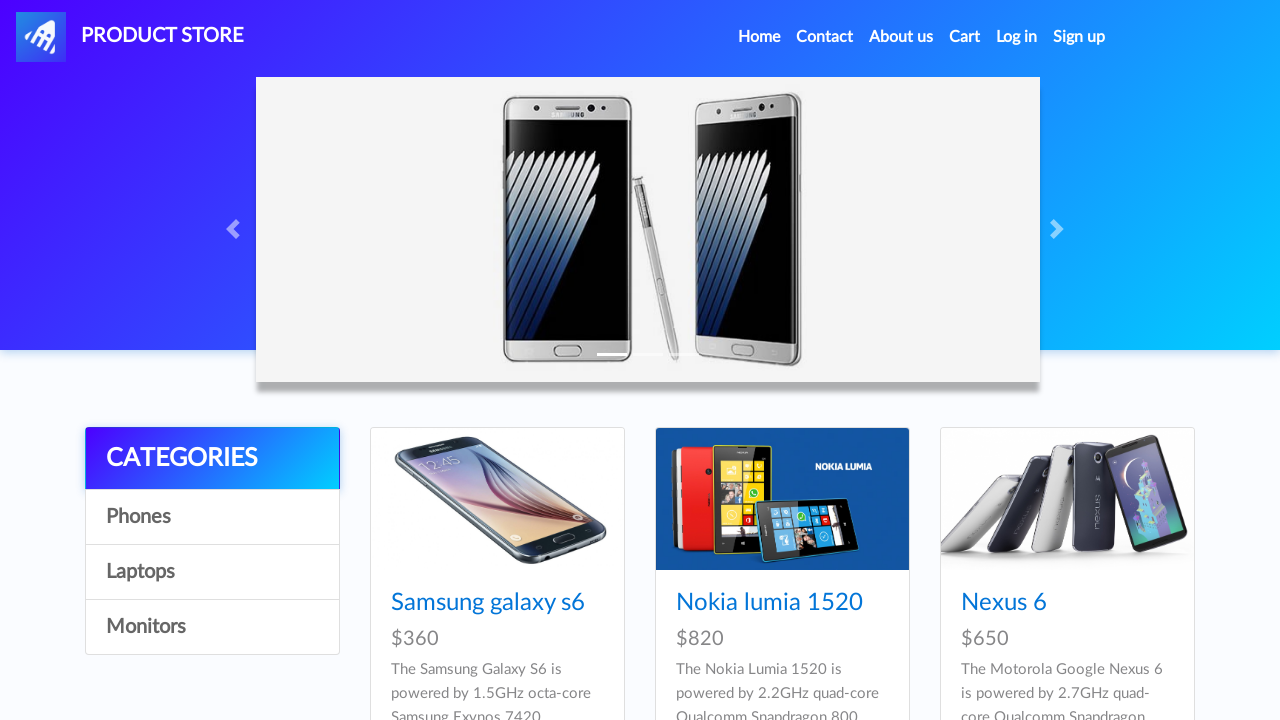

Retrieved all product cards: 9 found
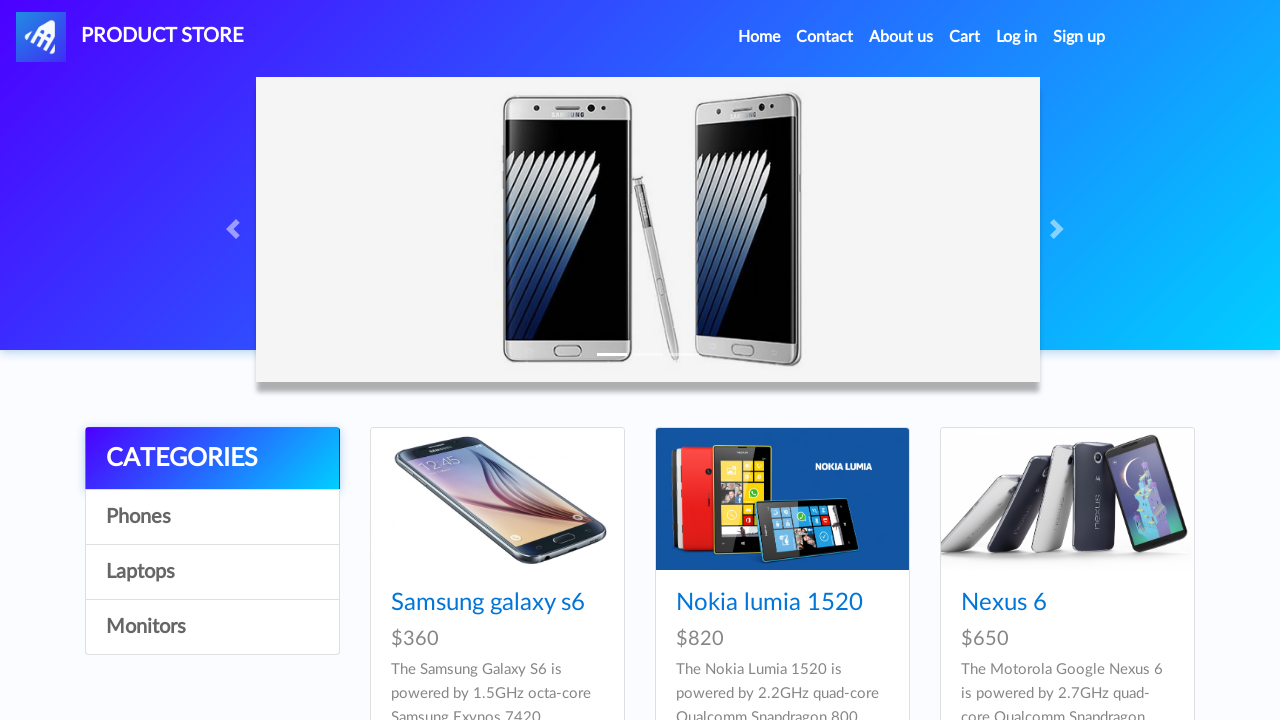

Retrieved category elements: 4 found
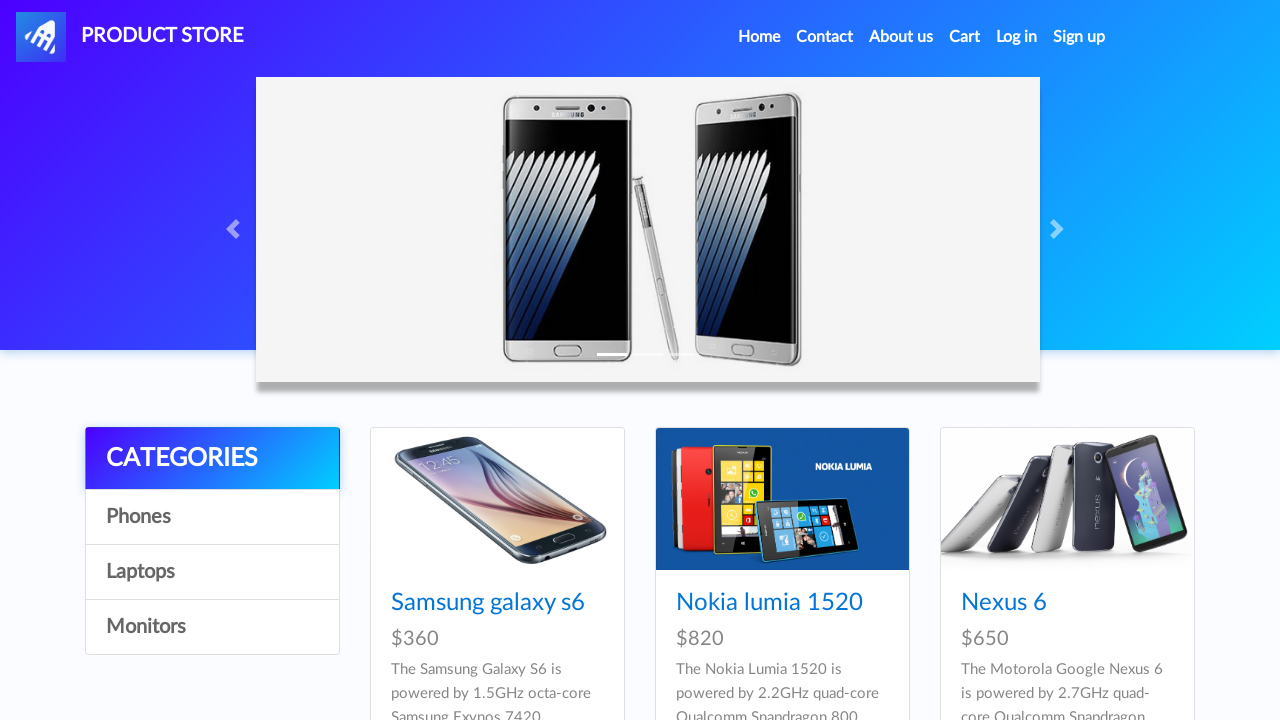

Extracted unique product names: 9 different product types found
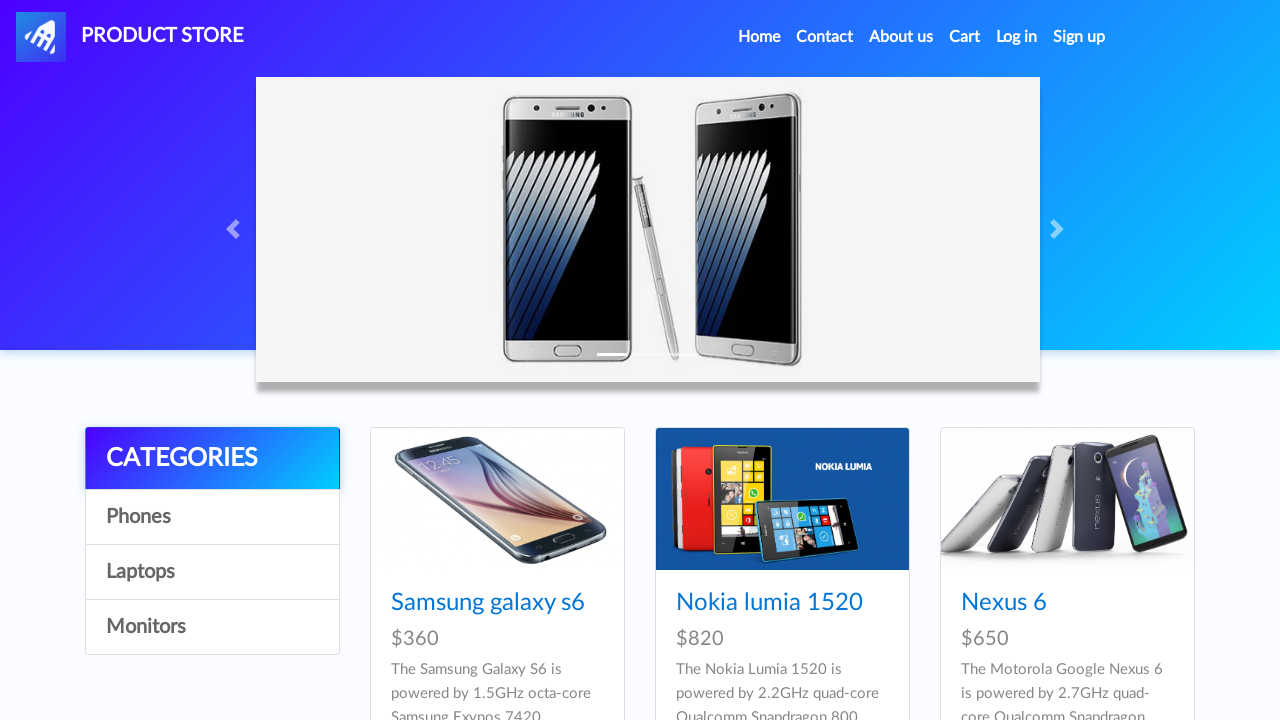

Verified that at least 3 product cards are available
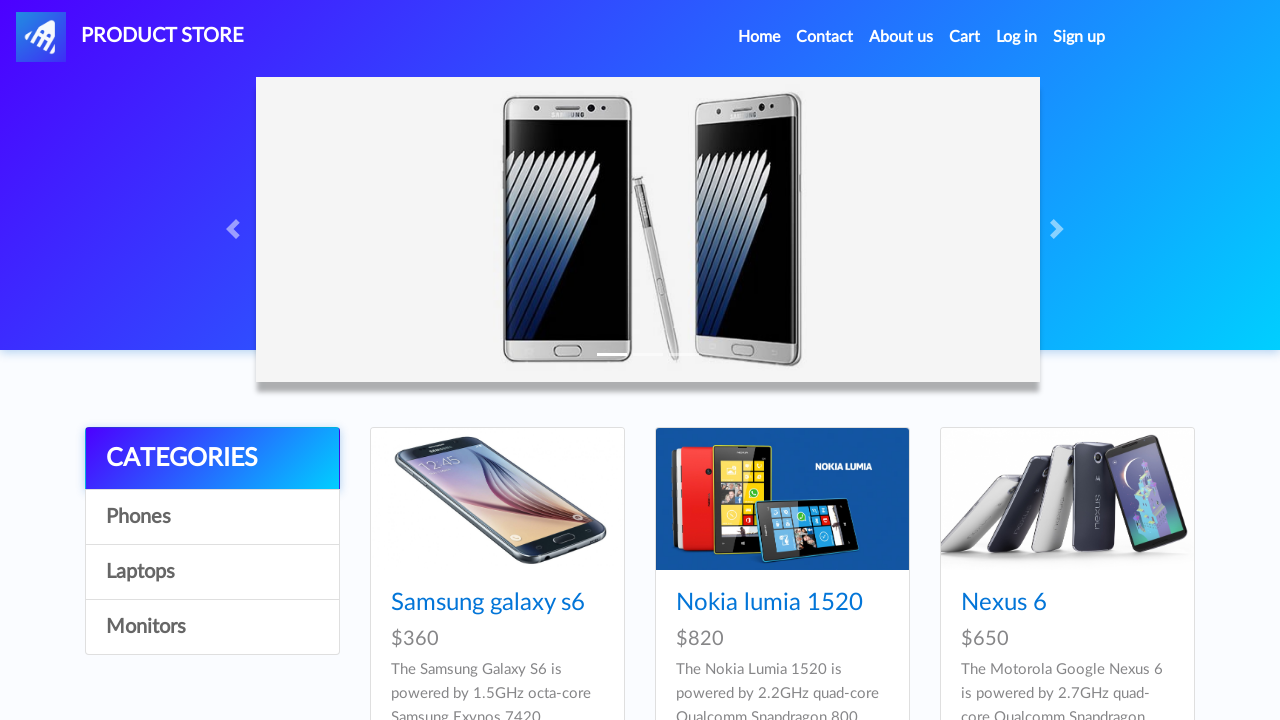

Verified that at least 3 different product types are available
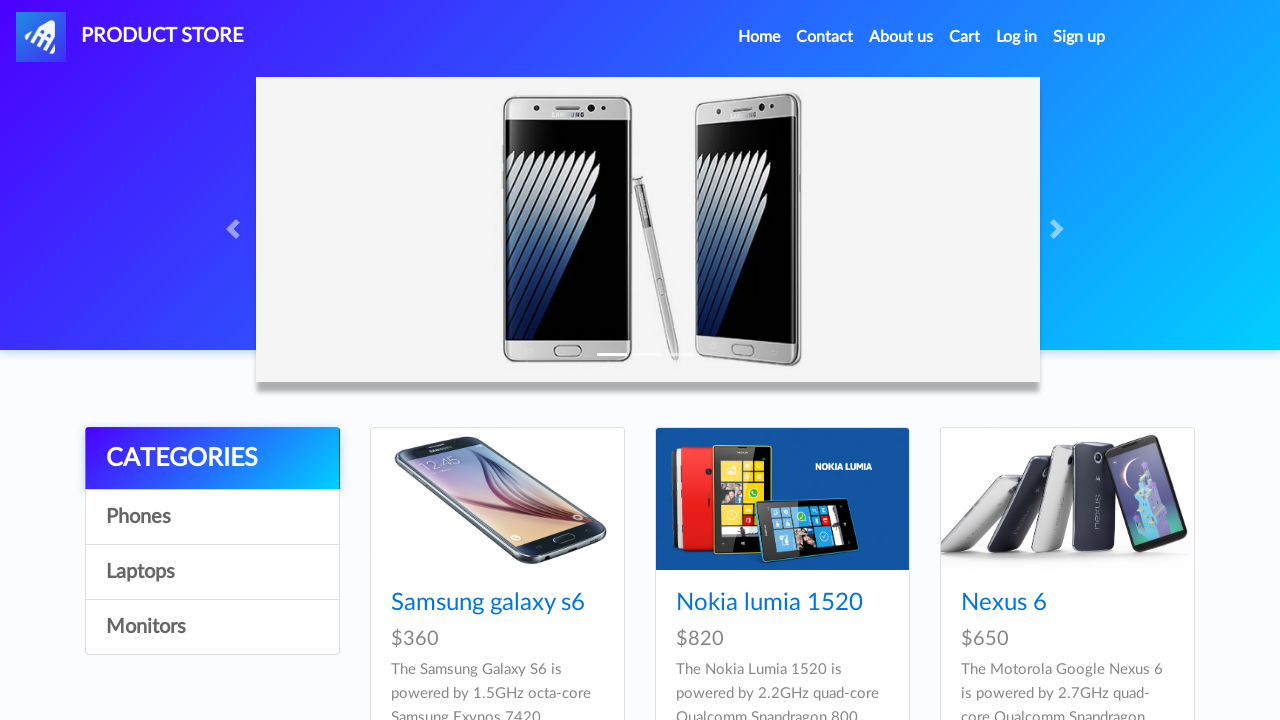

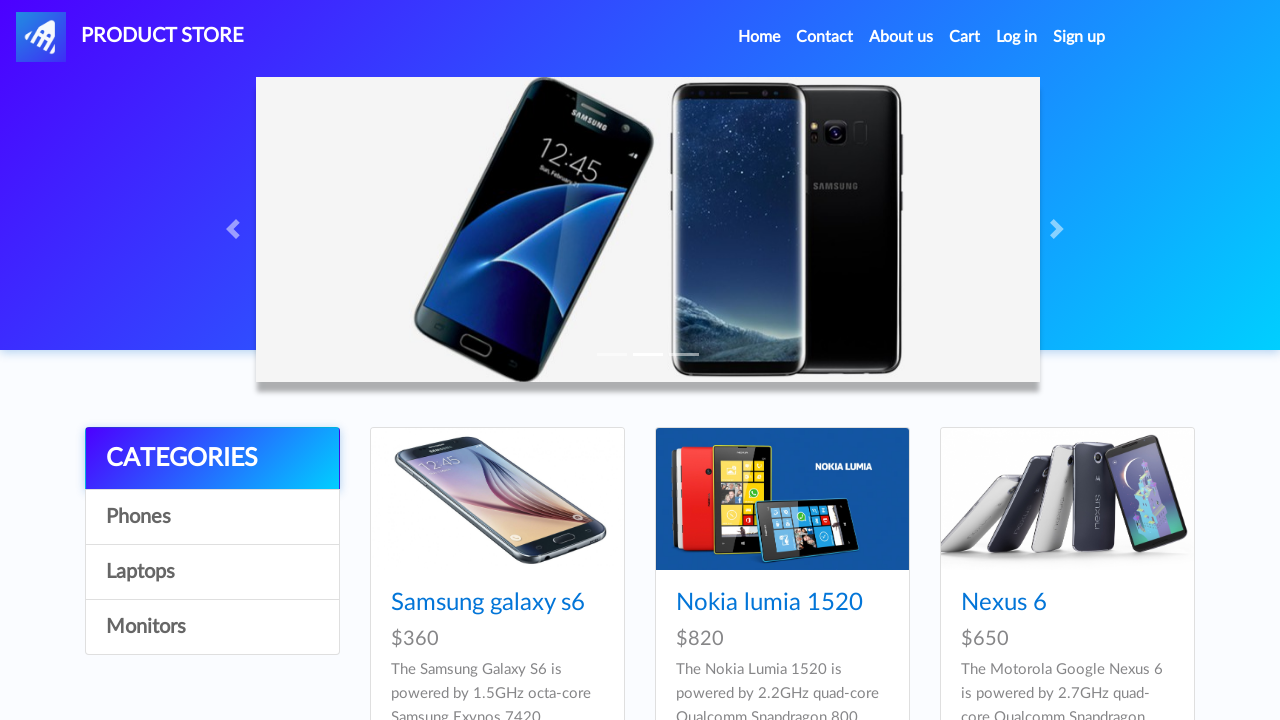